Tests that new todo items are appended to the bottom of the list by creating 3 items and verifying their order

Starting URL: https://demo.playwright.dev/todomvc

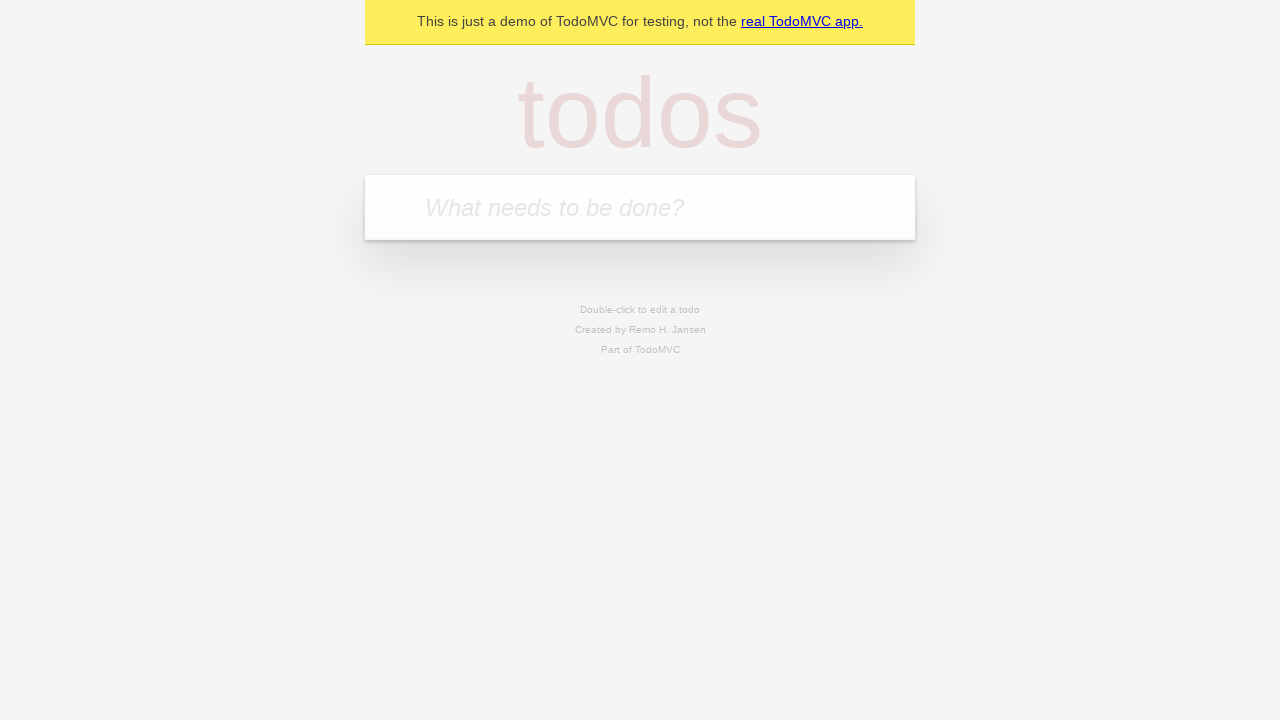

Located the 'What needs to be done?' input field
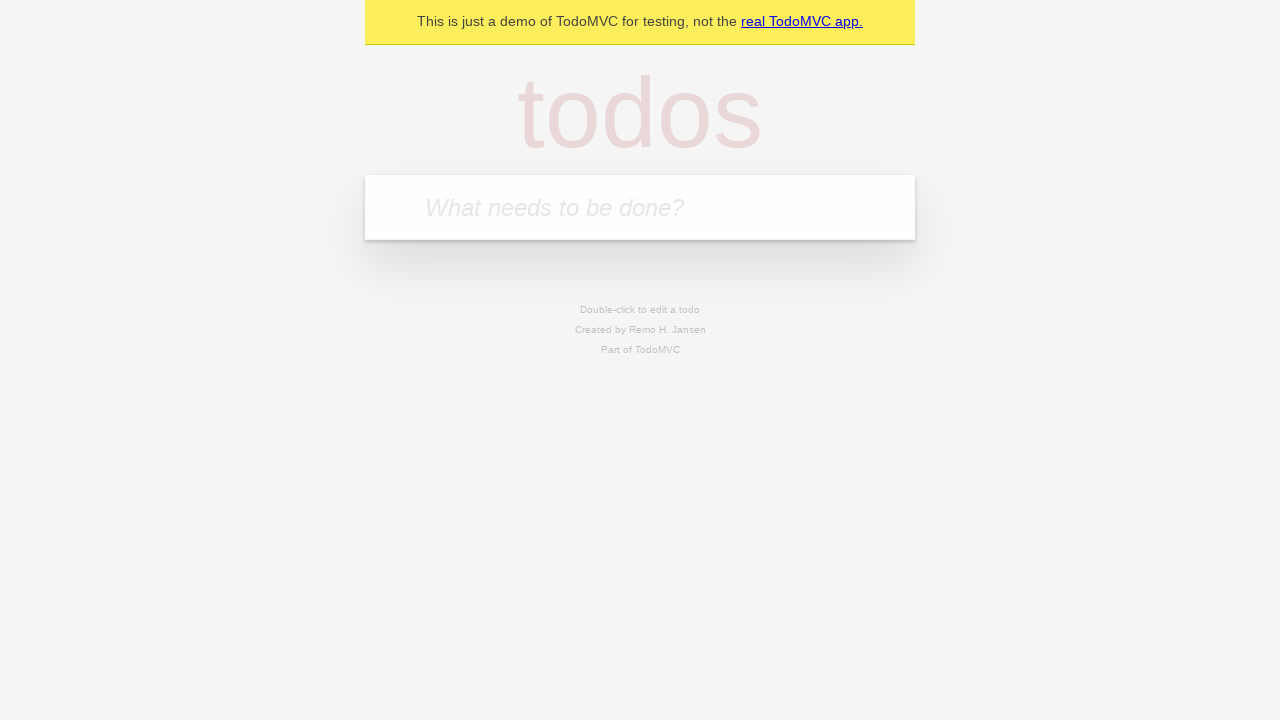

Filled todo input with 'buy some cheese' on internal:attr=[placeholder="What needs to be done?"i]
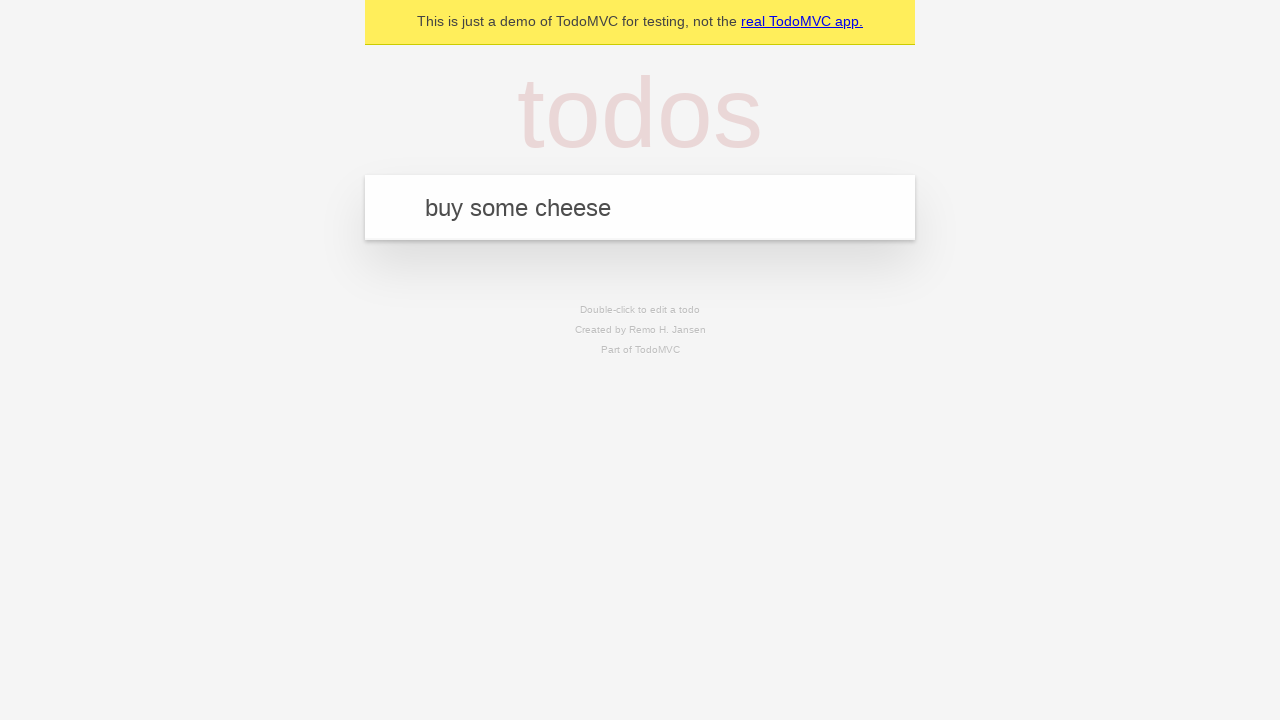

Pressed Enter to create todo item 'buy some cheese' on internal:attr=[placeholder="What needs to be done?"i]
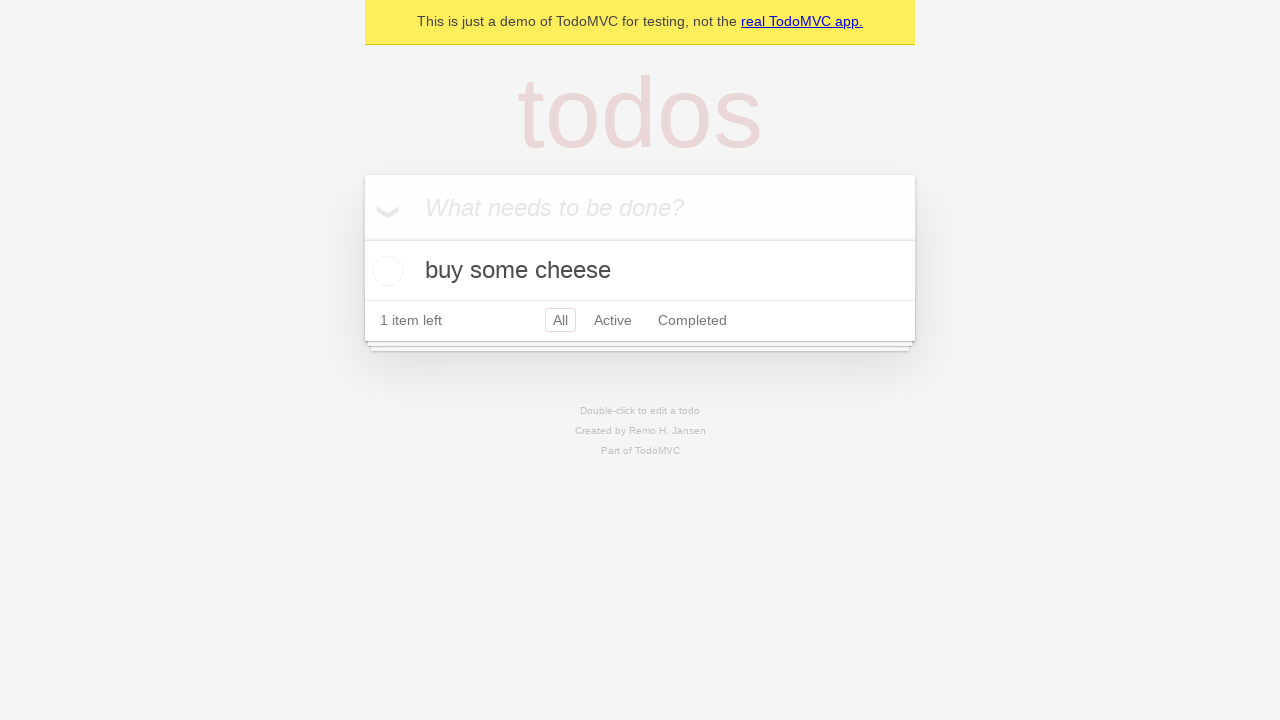

Filled todo input with 'feed the cat' on internal:attr=[placeholder="What needs to be done?"i]
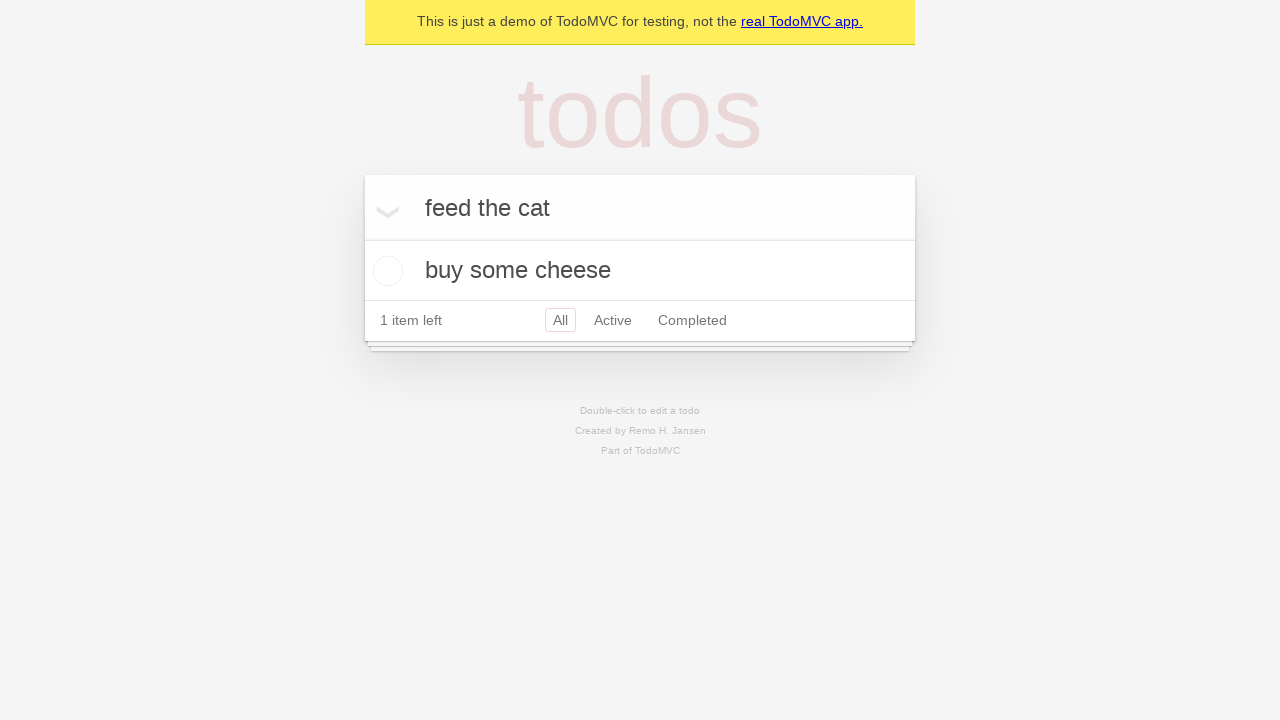

Pressed Enter to create todo item 'feed the cat' on internal:attr=[placeholder="What needs to be done?"i]
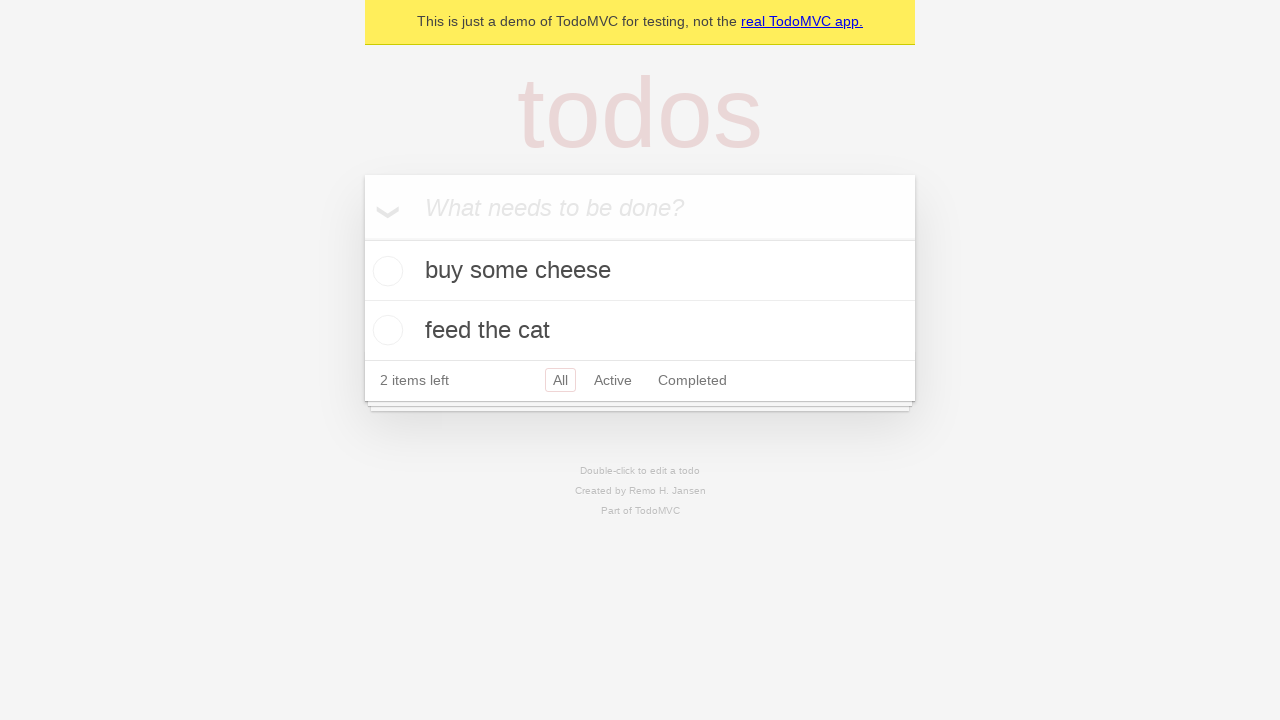

Filled todo input with 'book a doctors appointment' on internal:attr=[placeholder="What needs to be done?"i]
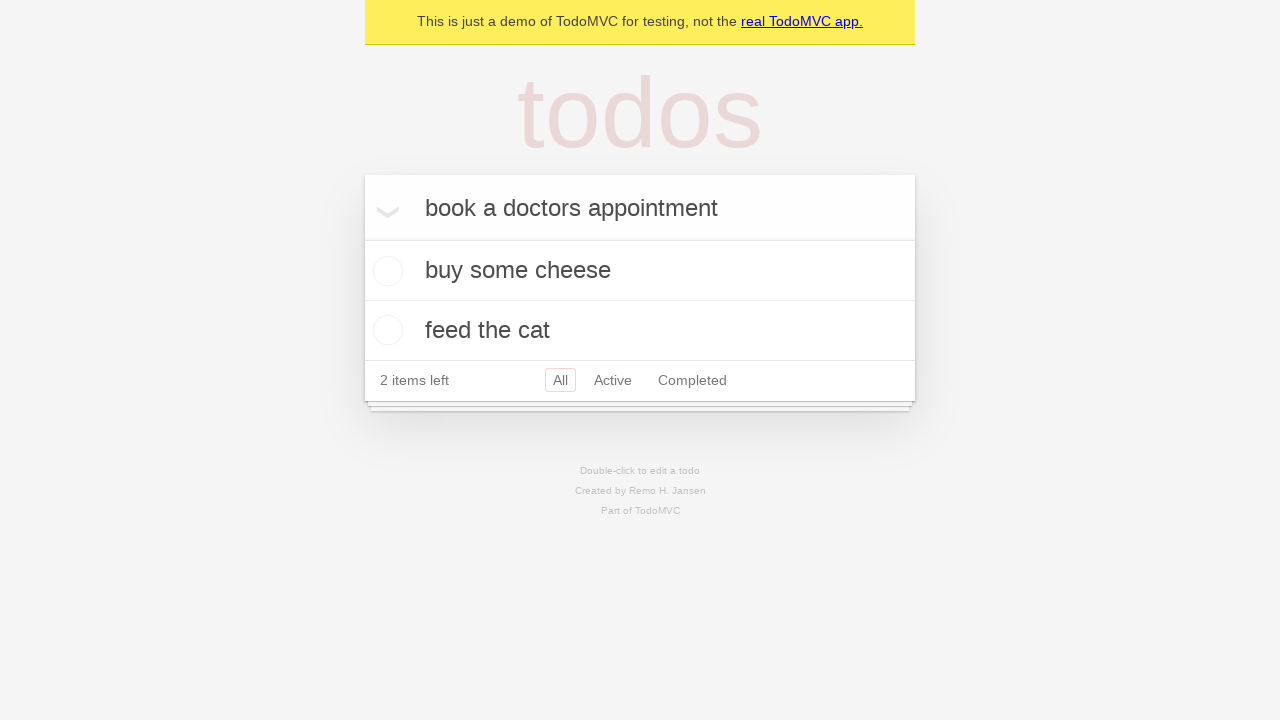

Pressed Enter to create todo item 'book a doctors appointment' on internal:attr=[placeholder="What needs to be done?"i]
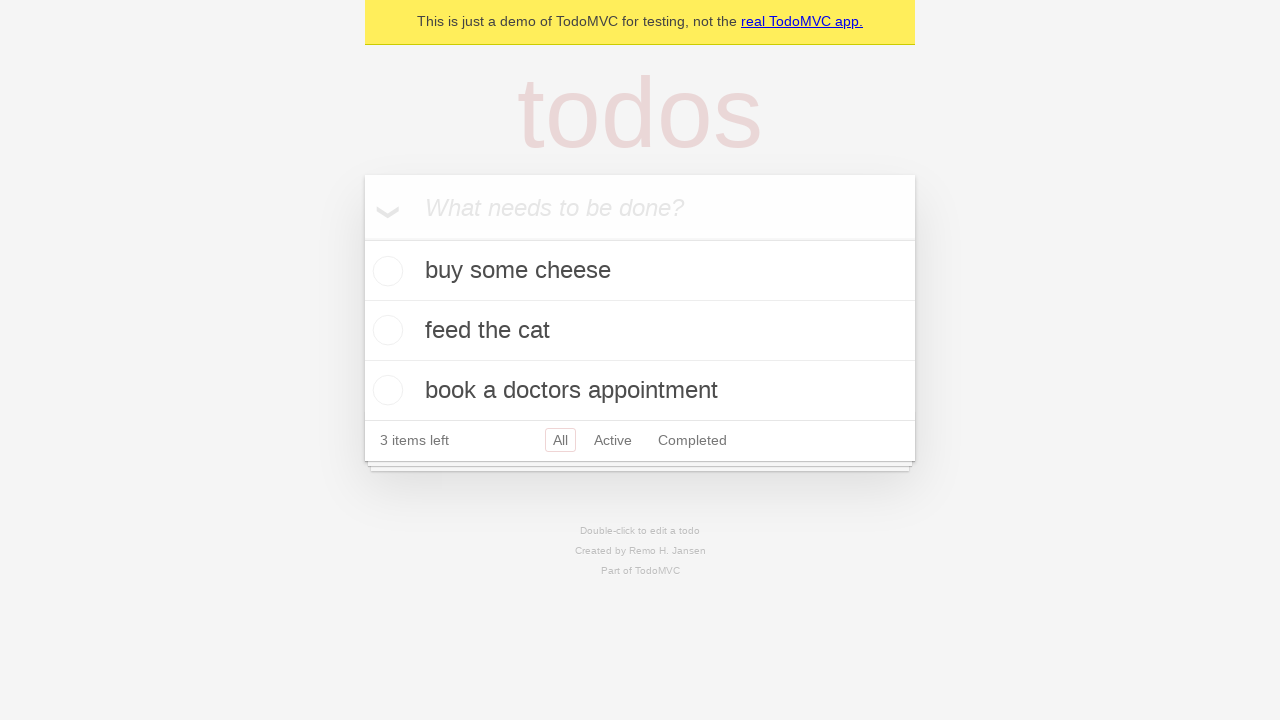

Waited for todo count indicator to appear
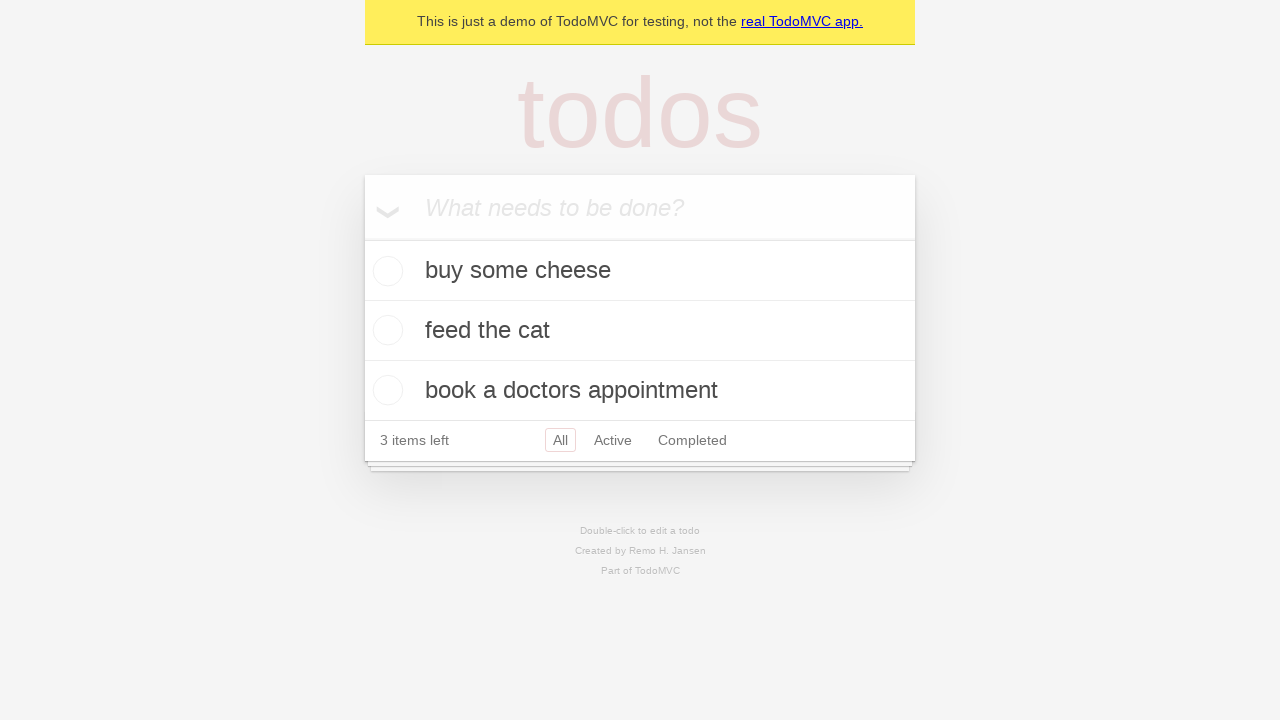

Verified third todo item is visible in the list
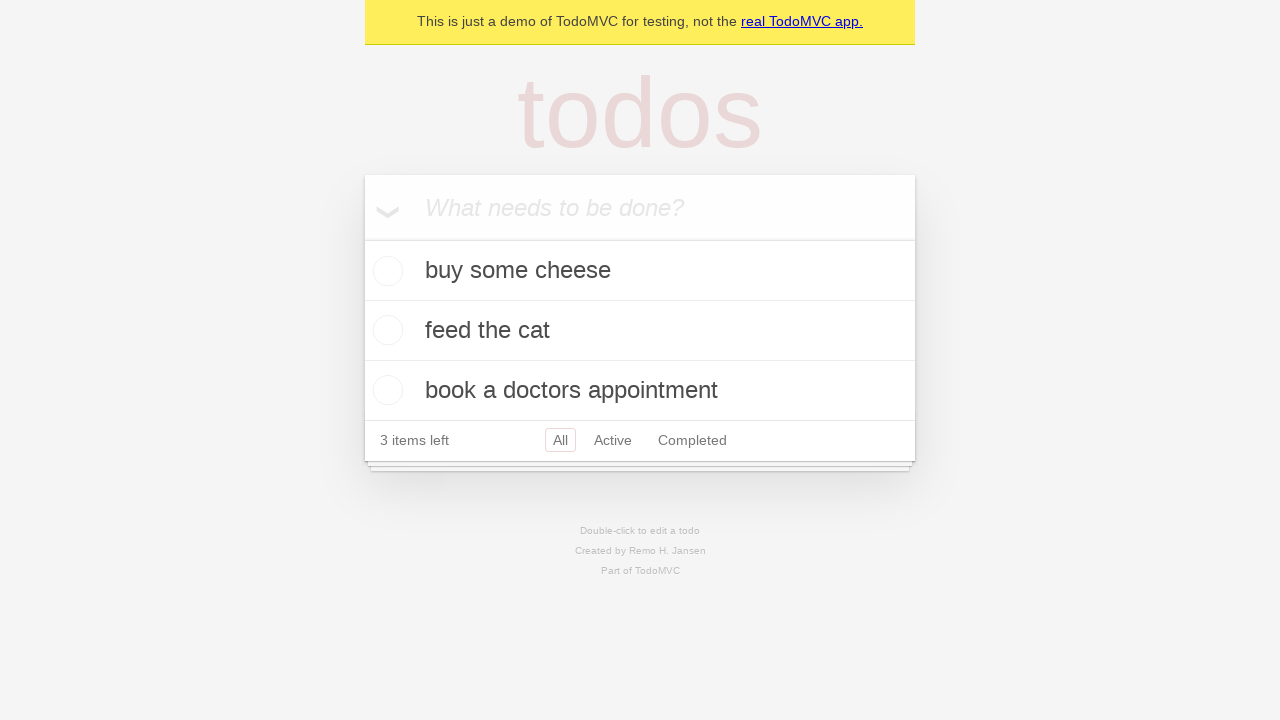

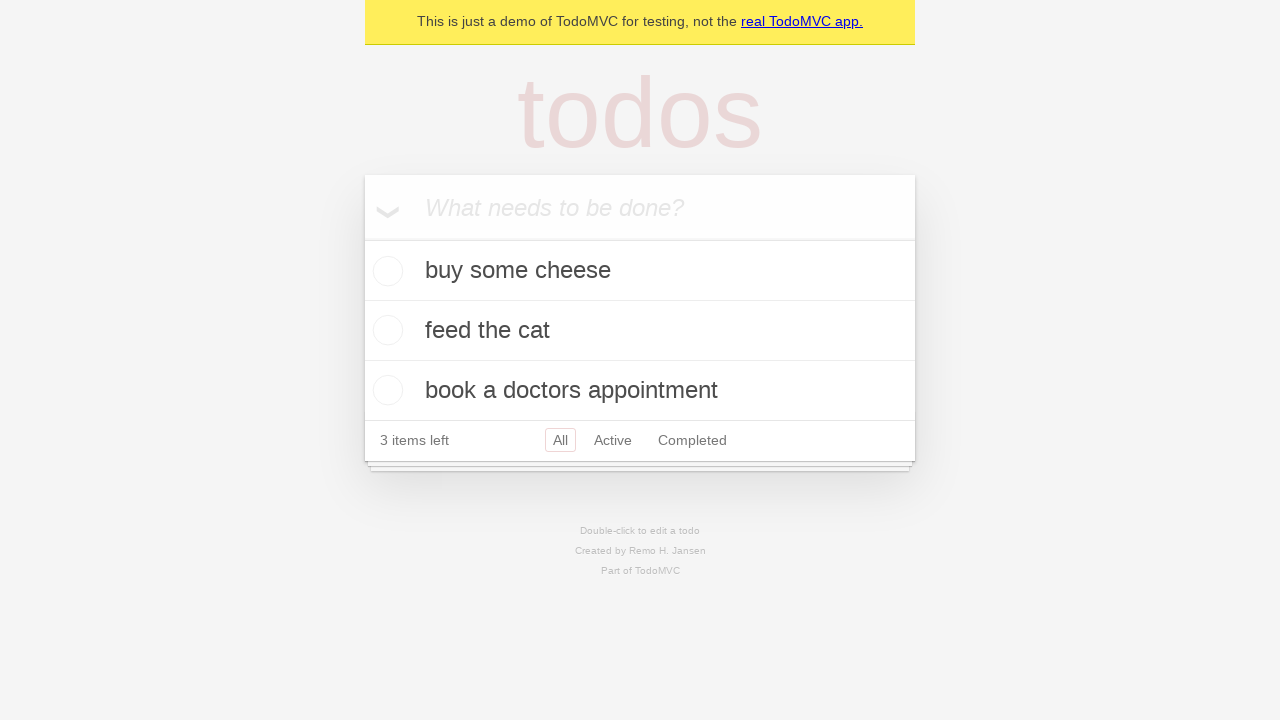